Tests multiple window handling by clicking a link that opens a new window, switching to the child window to verify its content, then switching back to the parent window to verify its content.

Starting URL: https://the-internet.herokuapp.com/

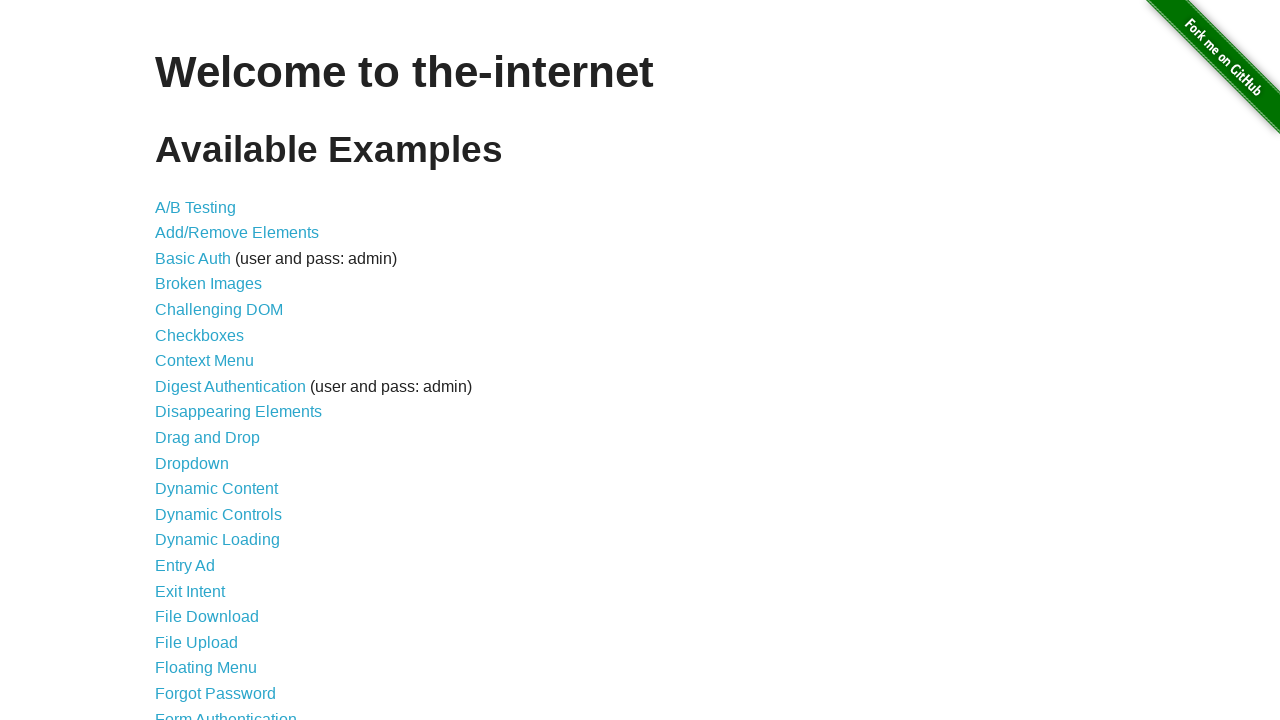

Clicked on 'Multiple Windows' link at (218, 369) on text=Multiple Windows
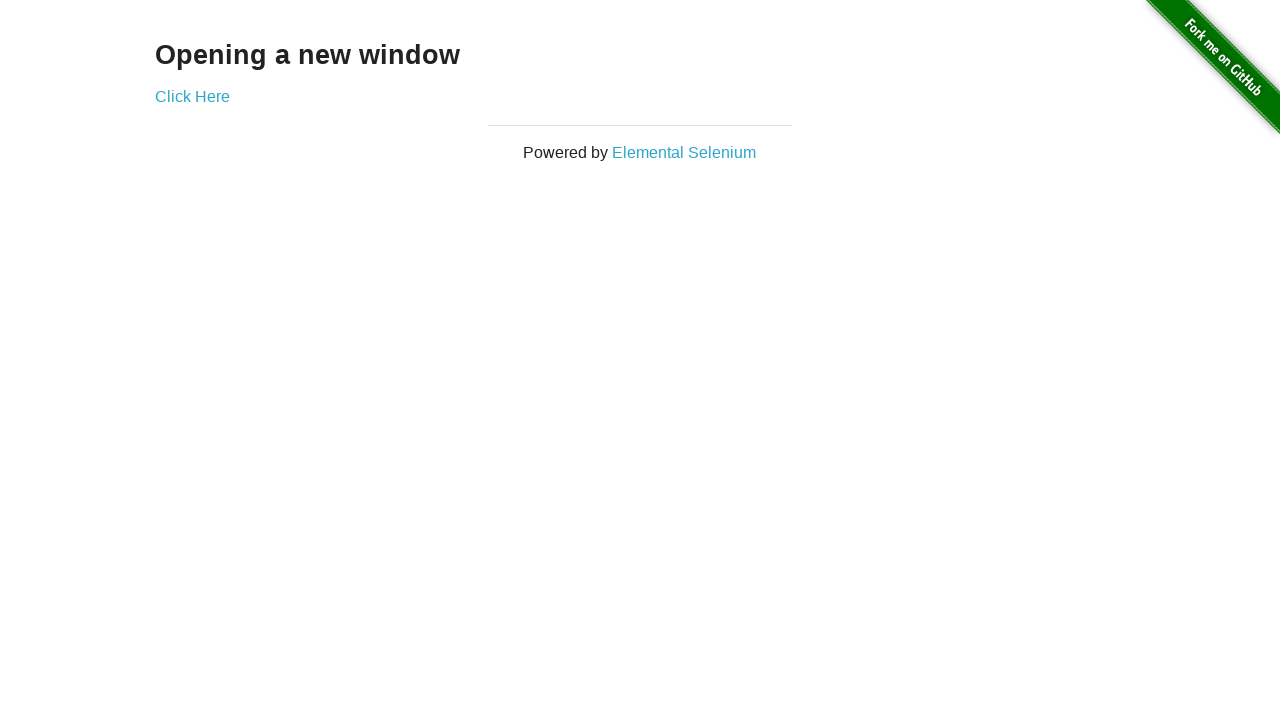

Clicked on 'Click Here' link to open new window at (192, 96) on text=Click Here
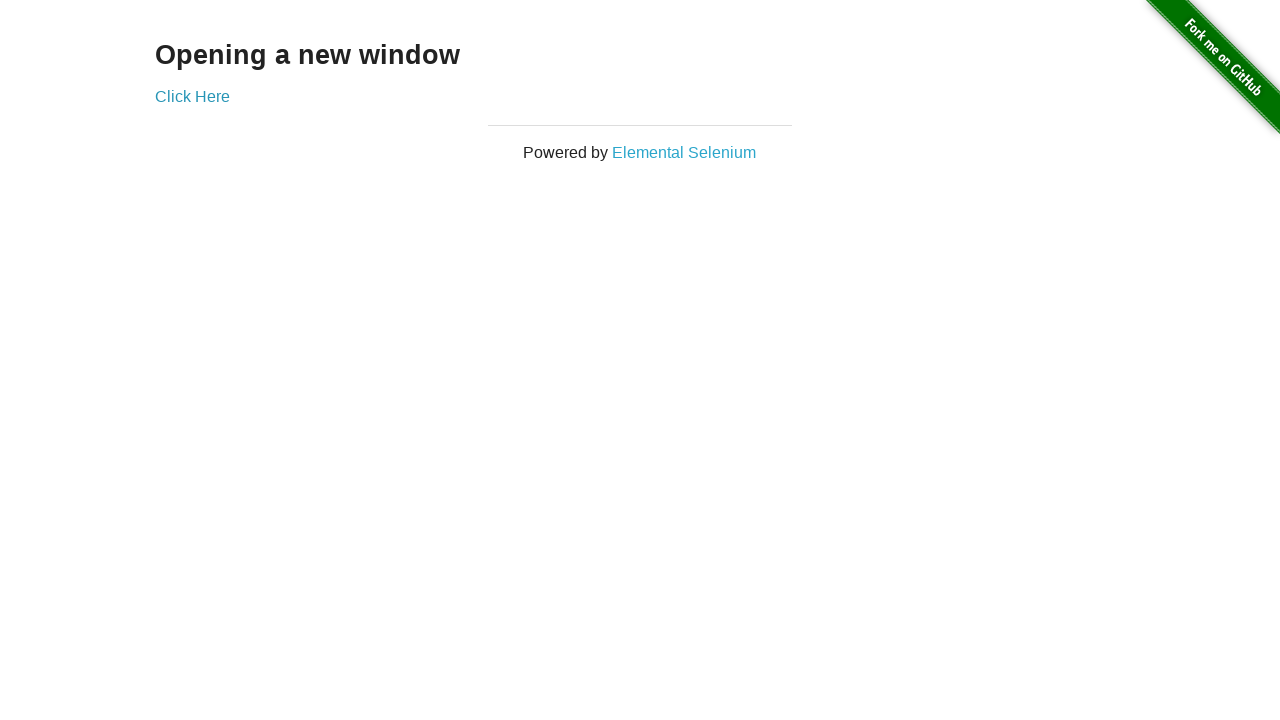

Captured reference to child window
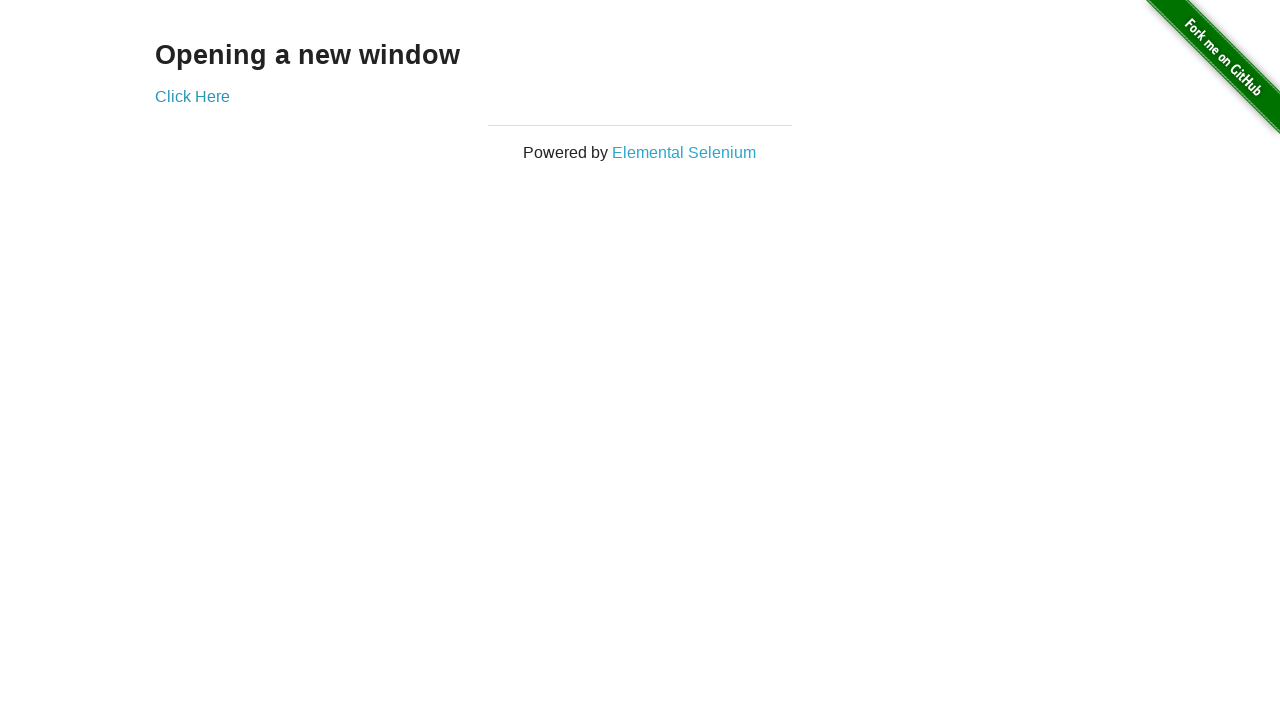

Waited for child window to load content
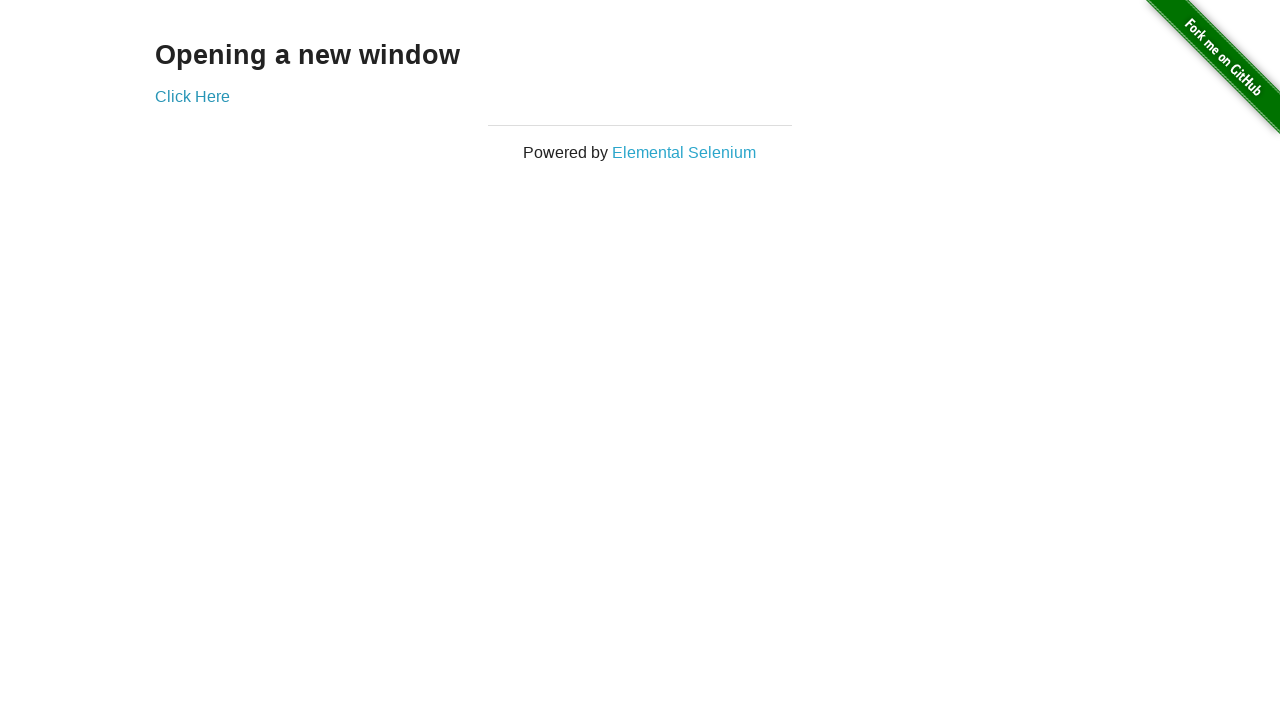

Retrieved child window text content: 'New Window'
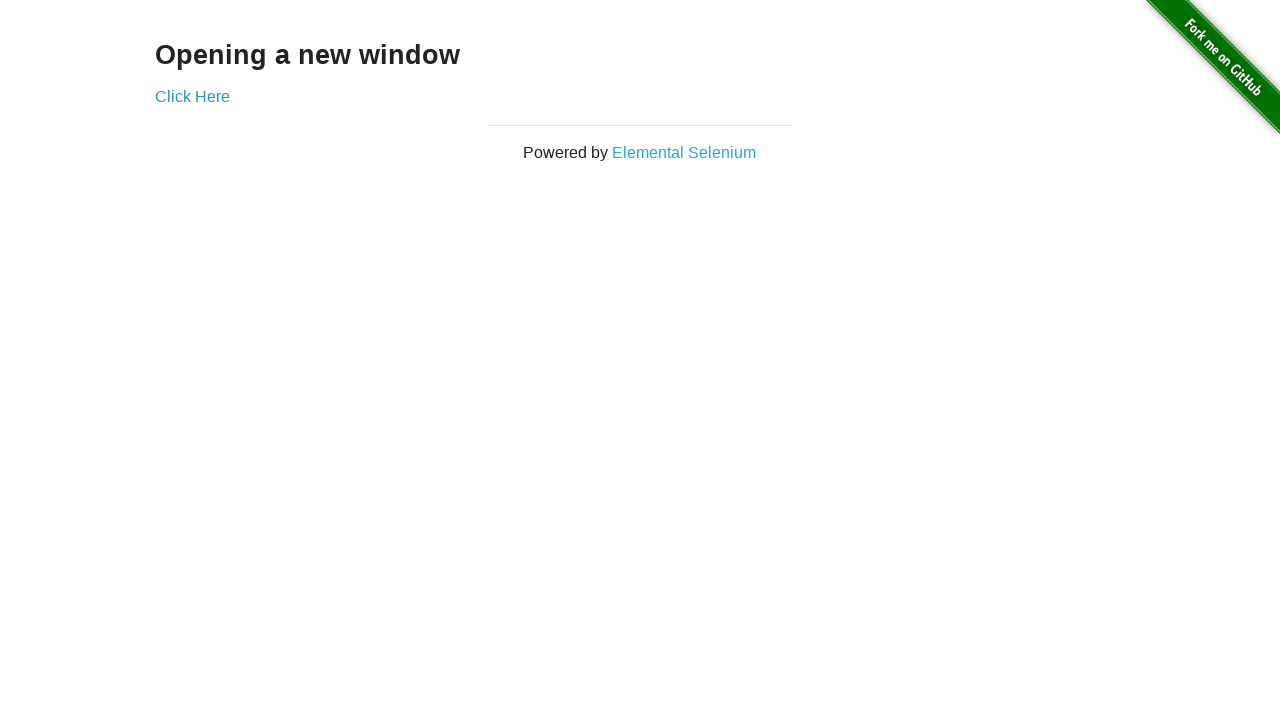

Printed child window text content
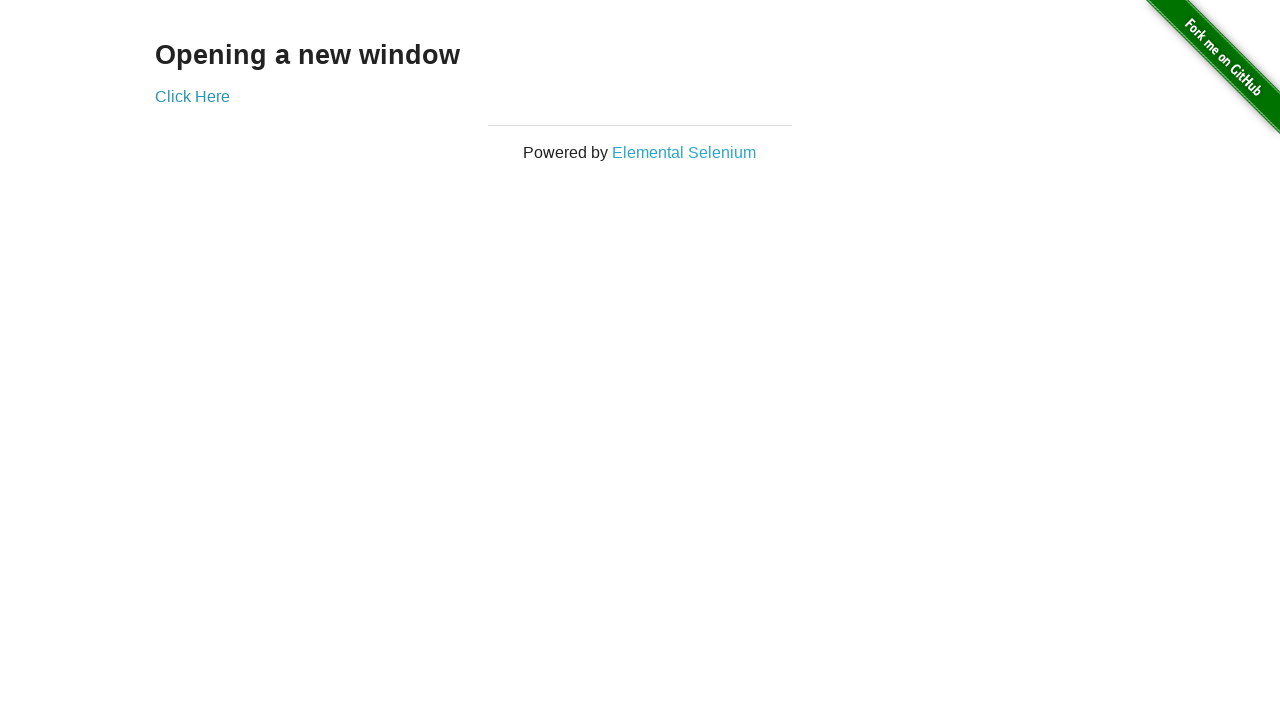

Retrieved parent window text content: 'Opening a new window'
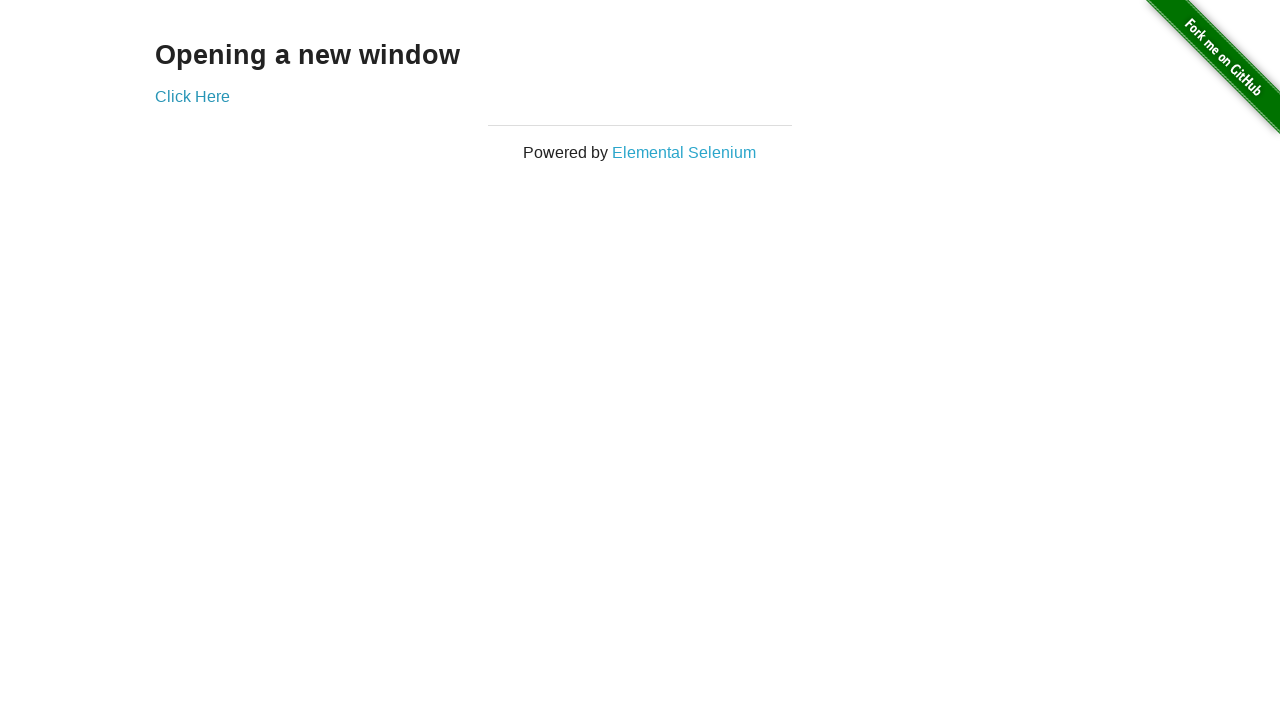

Printed parent window text content
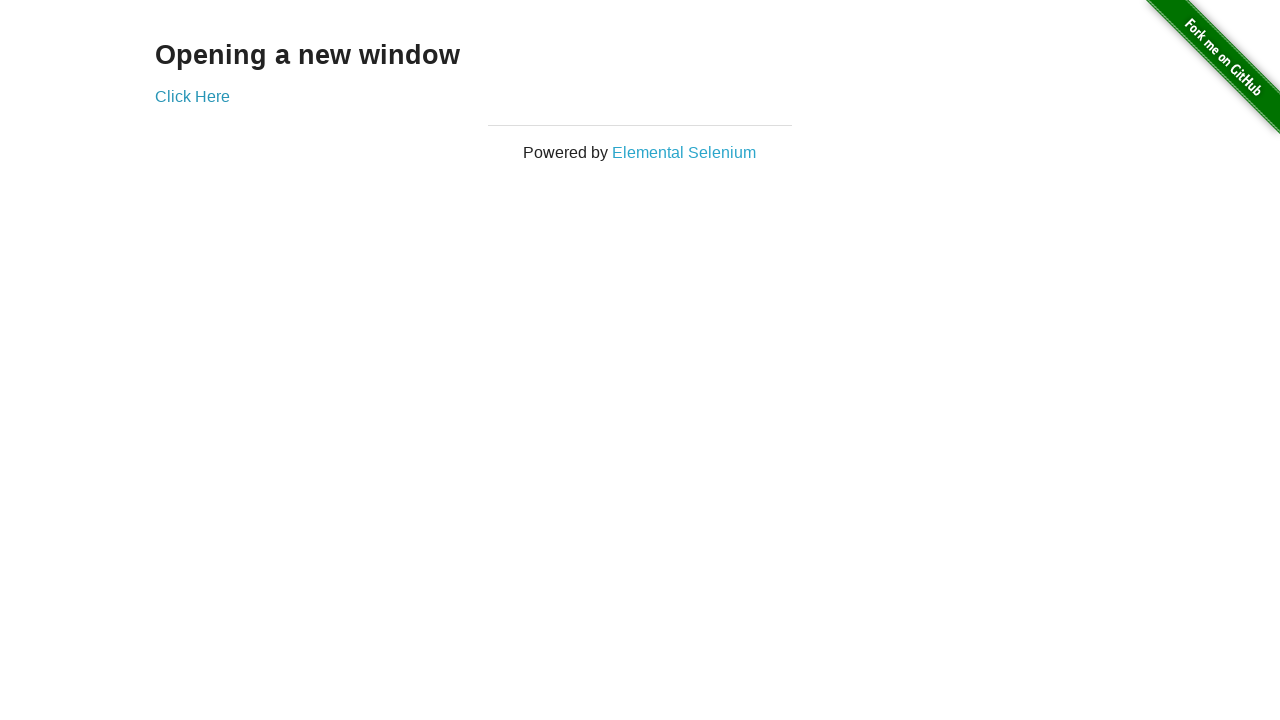

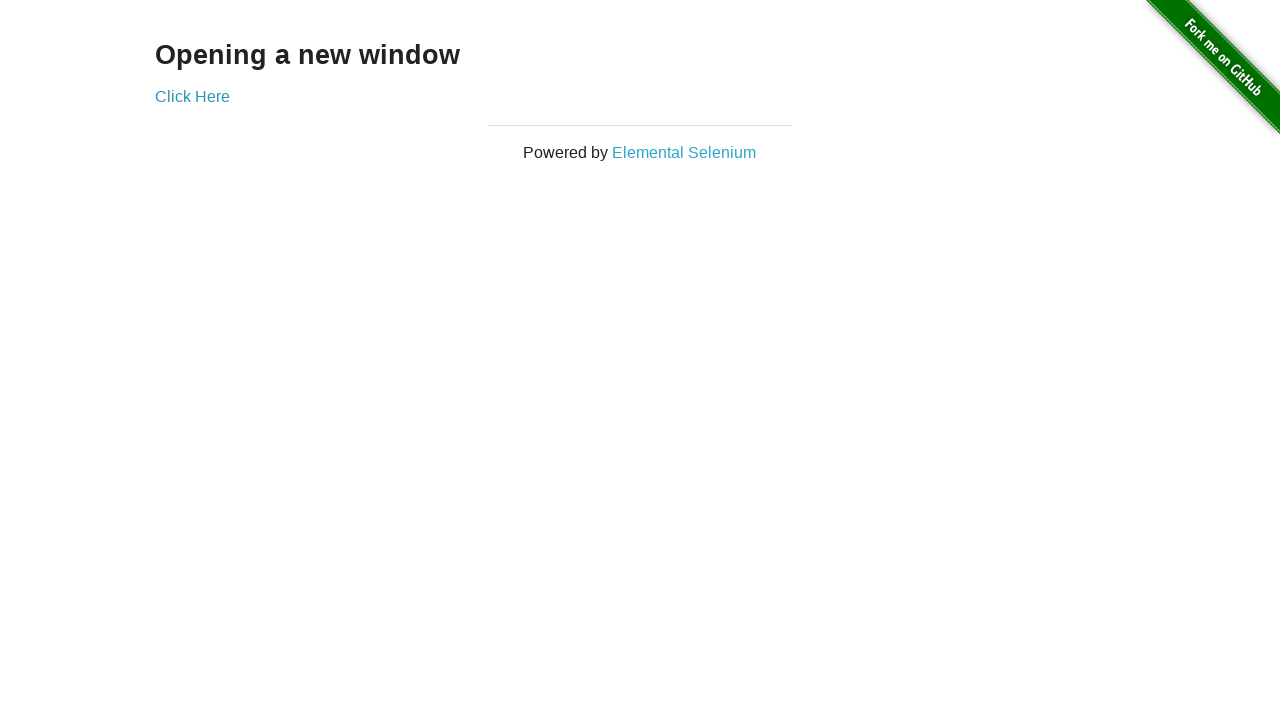